Tests page scrolling functionality by scrolling to the bottom of the page and then back to the top

Starting URL: https://secondlife.com/

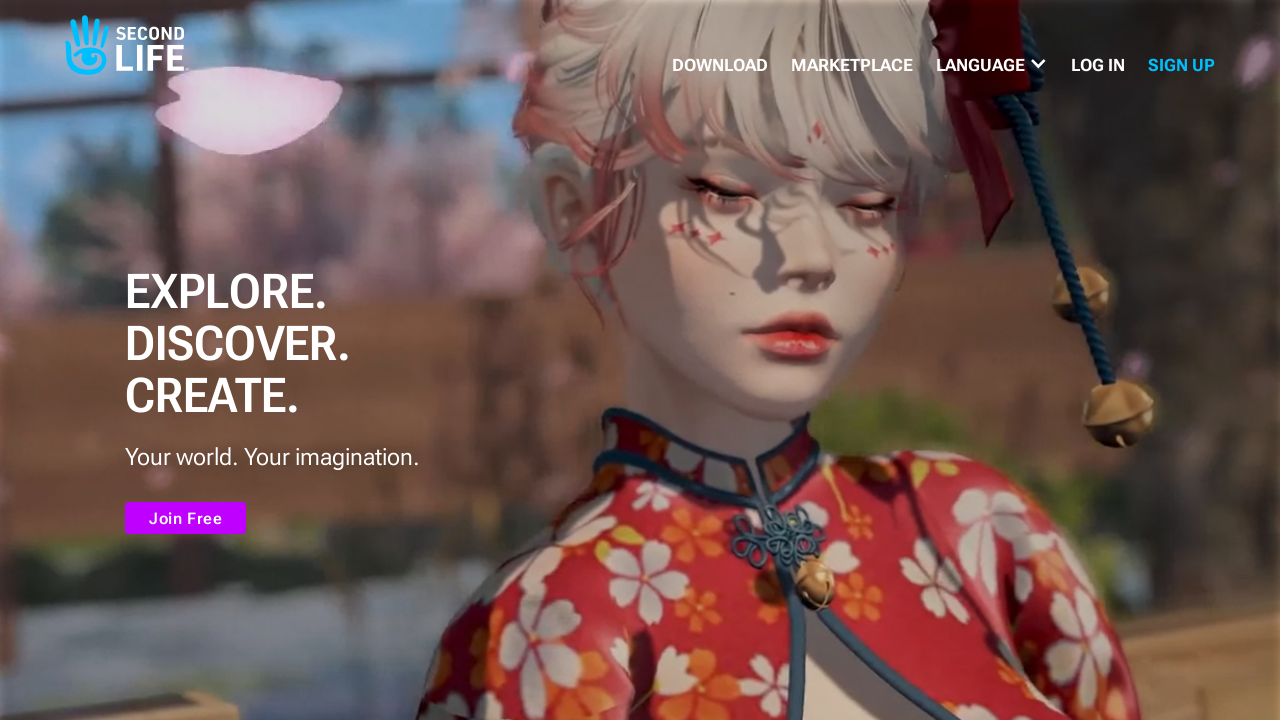

Scrolled to the bottom of the page
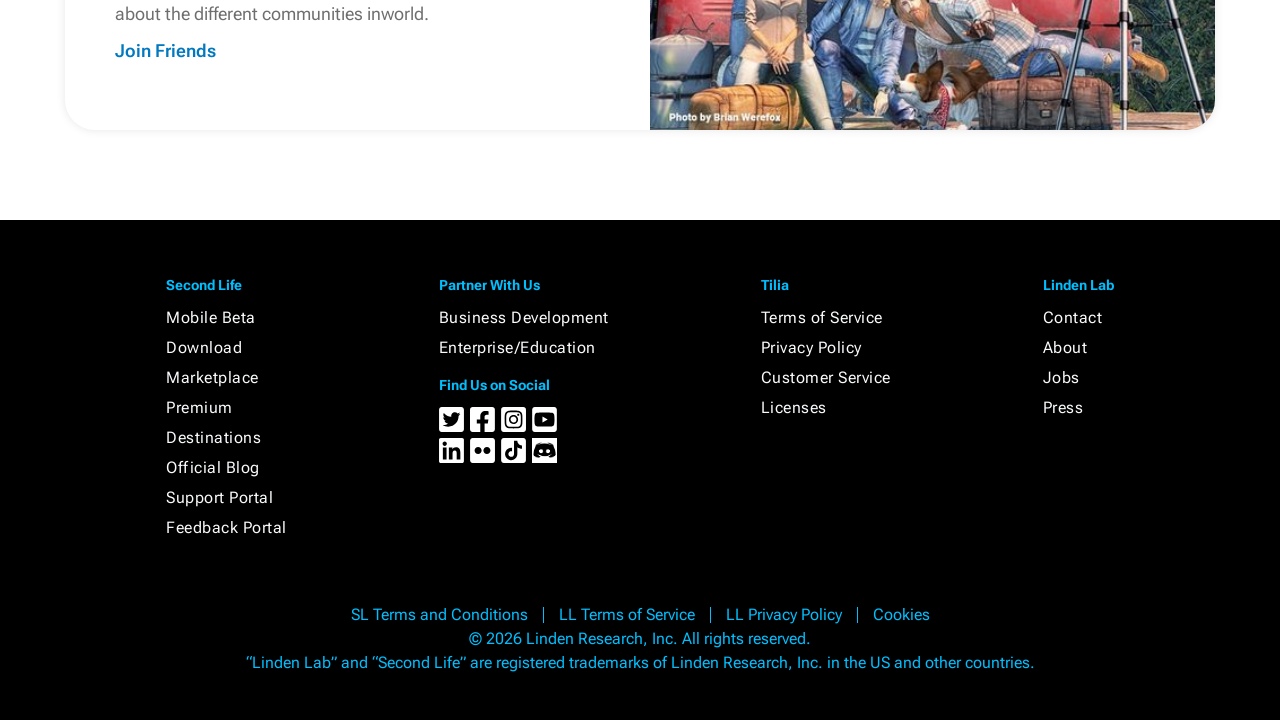

Waited for scroll to complete
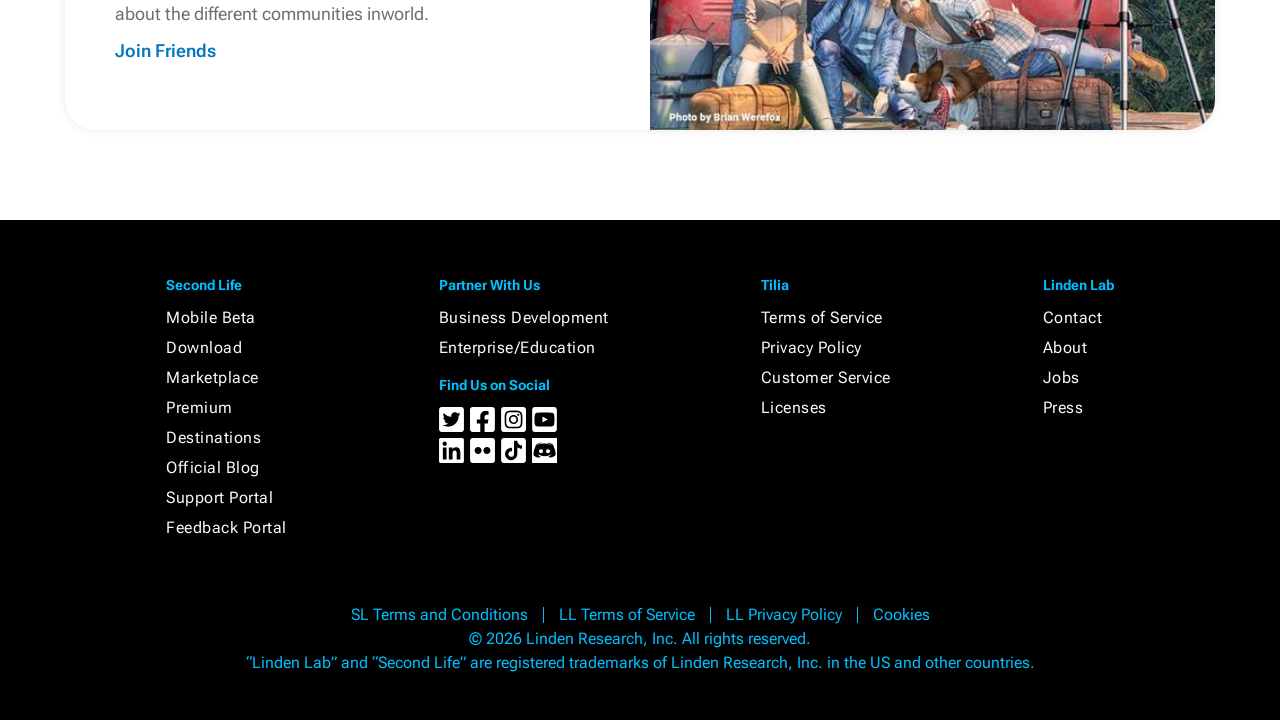

Scrolled back to the top of the page
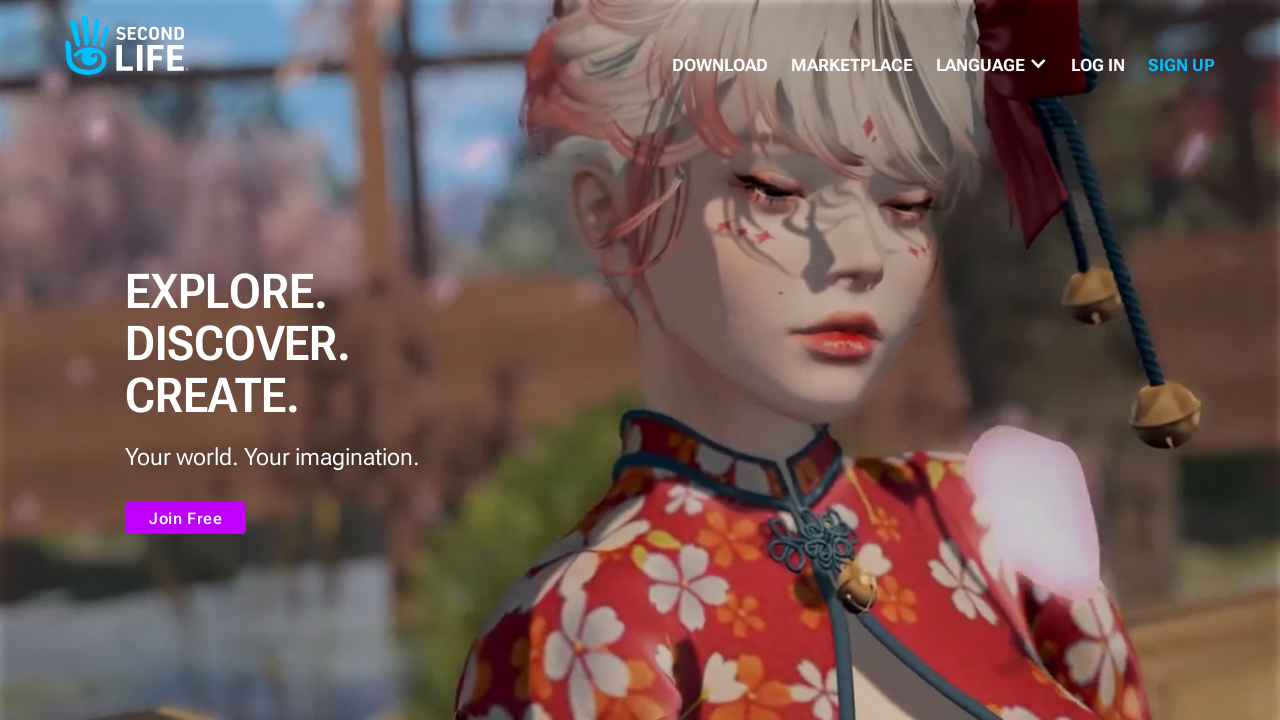

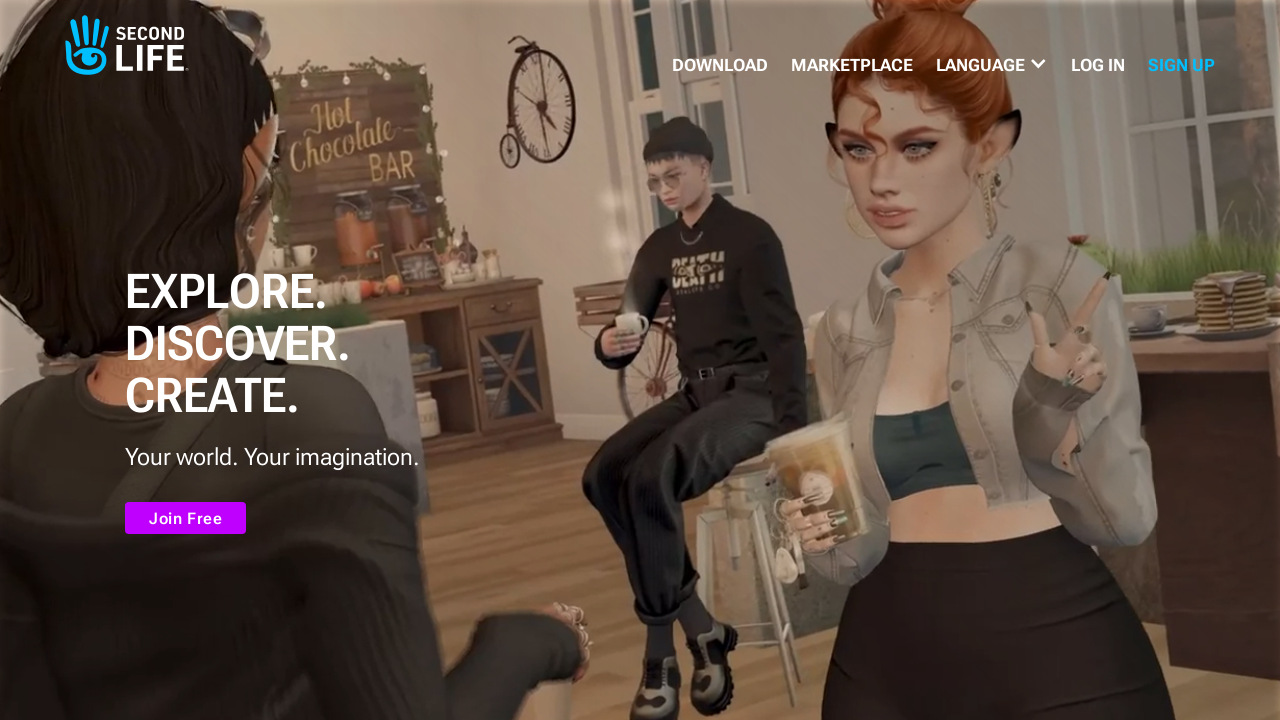